Tests email subscription form validation by entering an invalid email format and verifying that an error message is displayed

Starting URL: http://stninaorlando.org

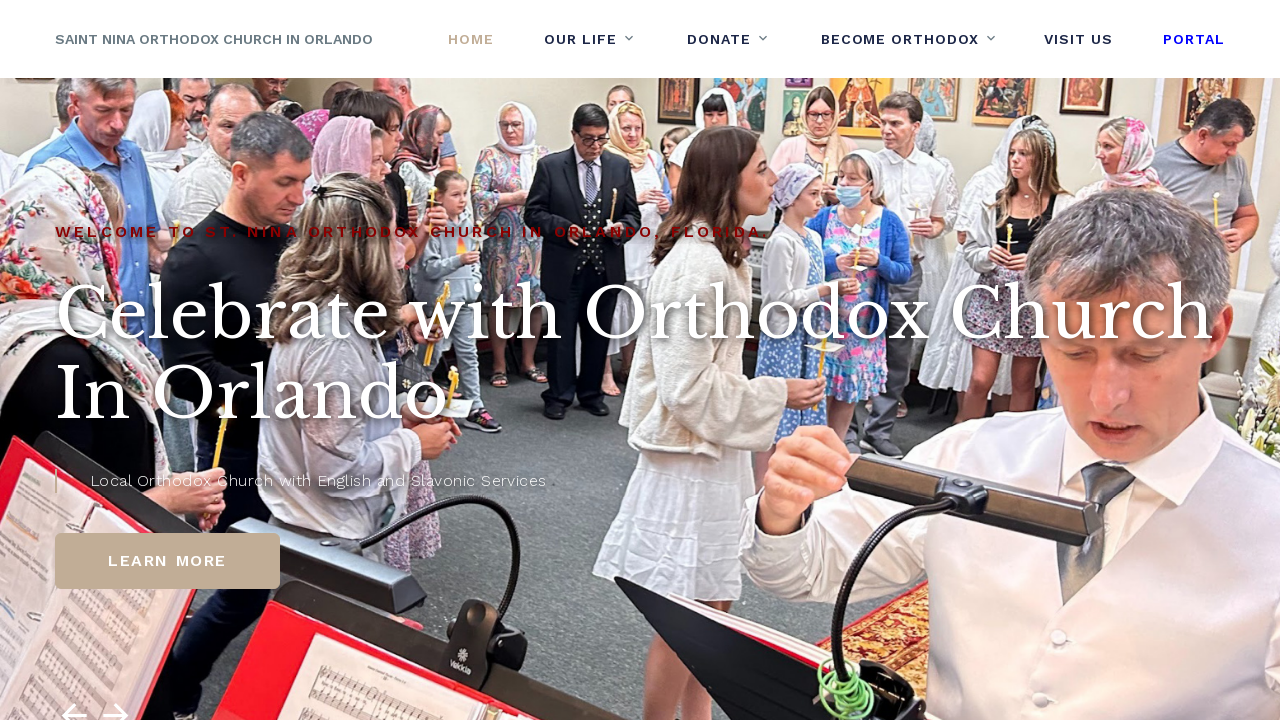

Filled email input with invalid format 'natasha' on input.required.email
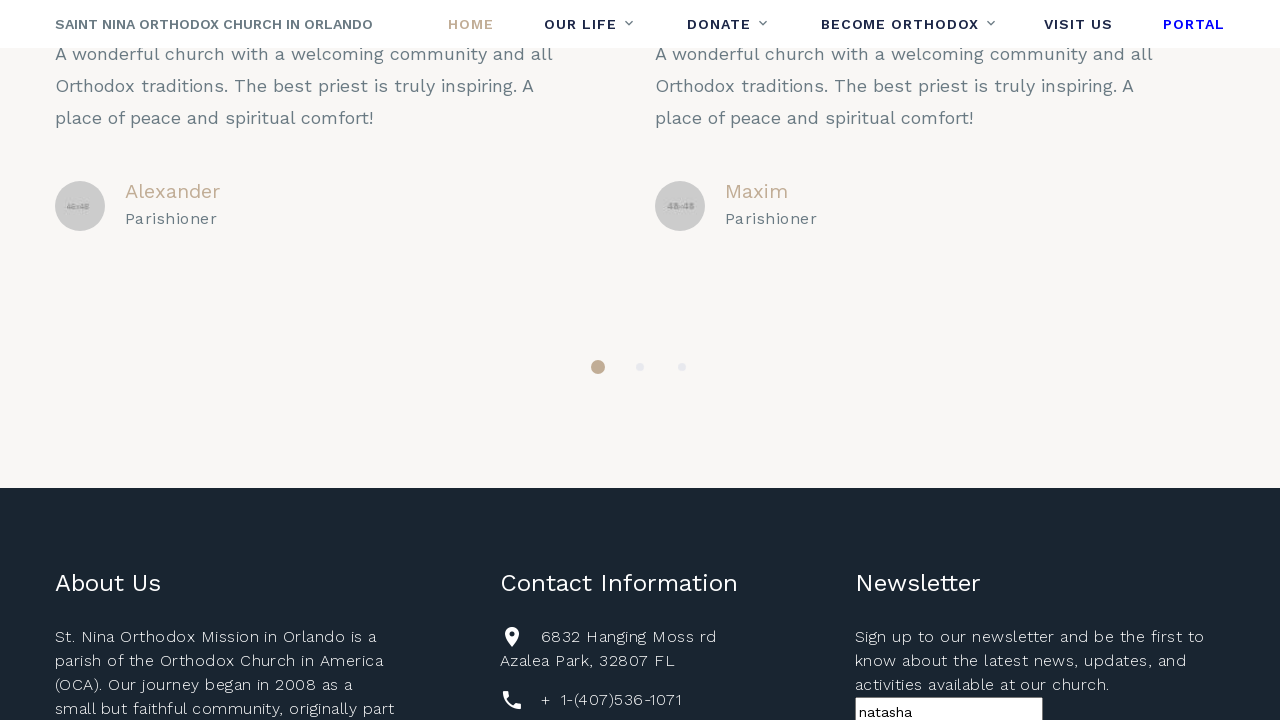

Clicked subscribe button at (937, 448) on input#mc-embedded-subscribe
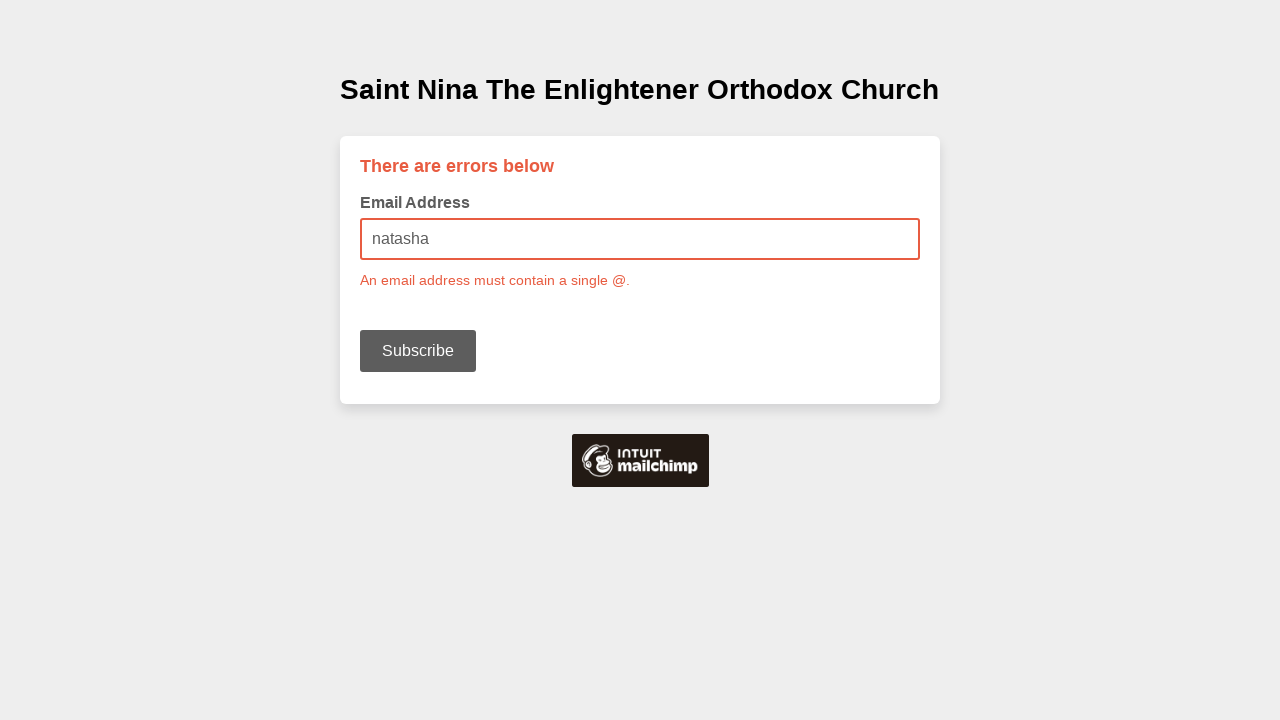

Error message appeared confirming validation failure
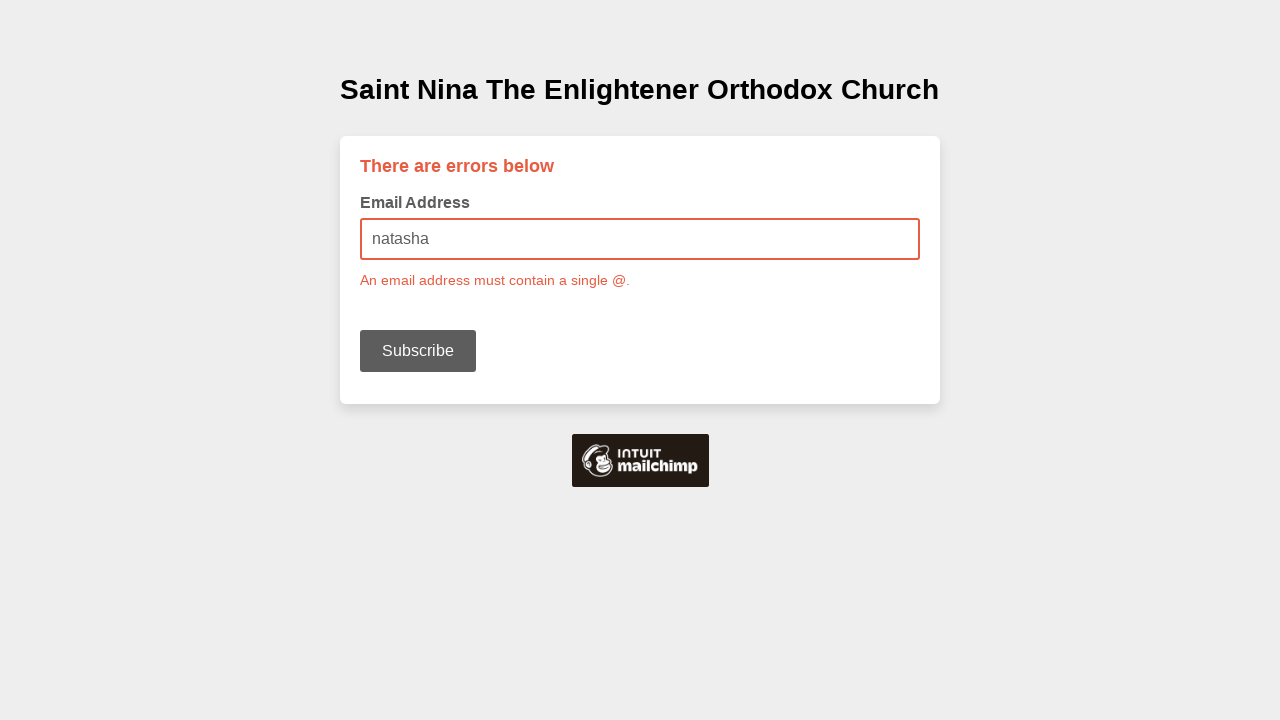

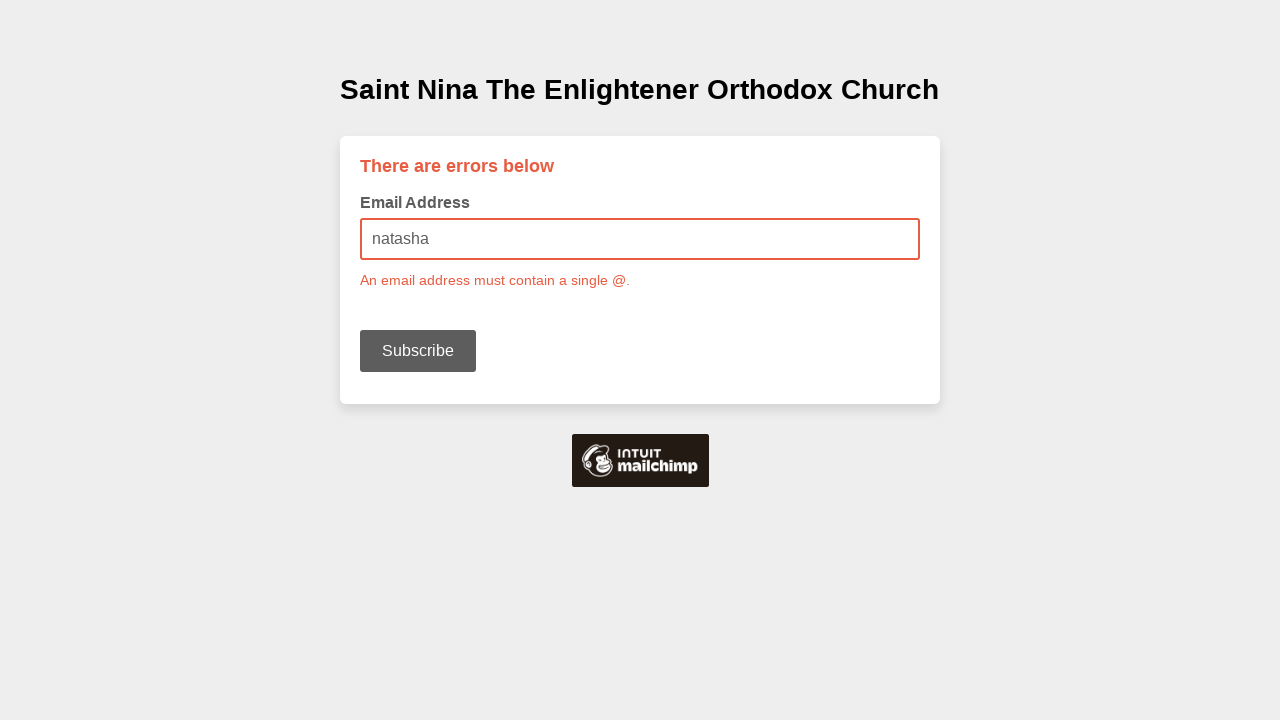